Tests that an error message is displayed when login is attempted with empty fields

Starting URL: https://www.saucedemo.com/

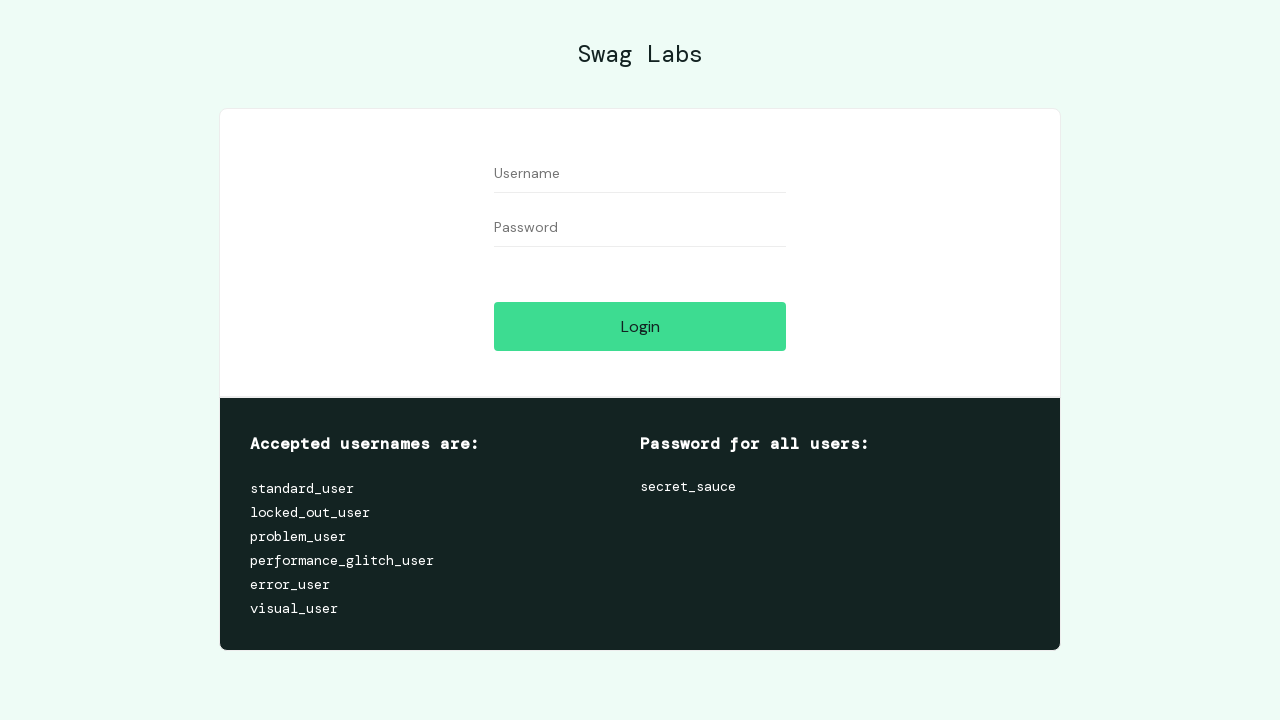

Clicked login button without entering credentials at (640, 326) on #login-button
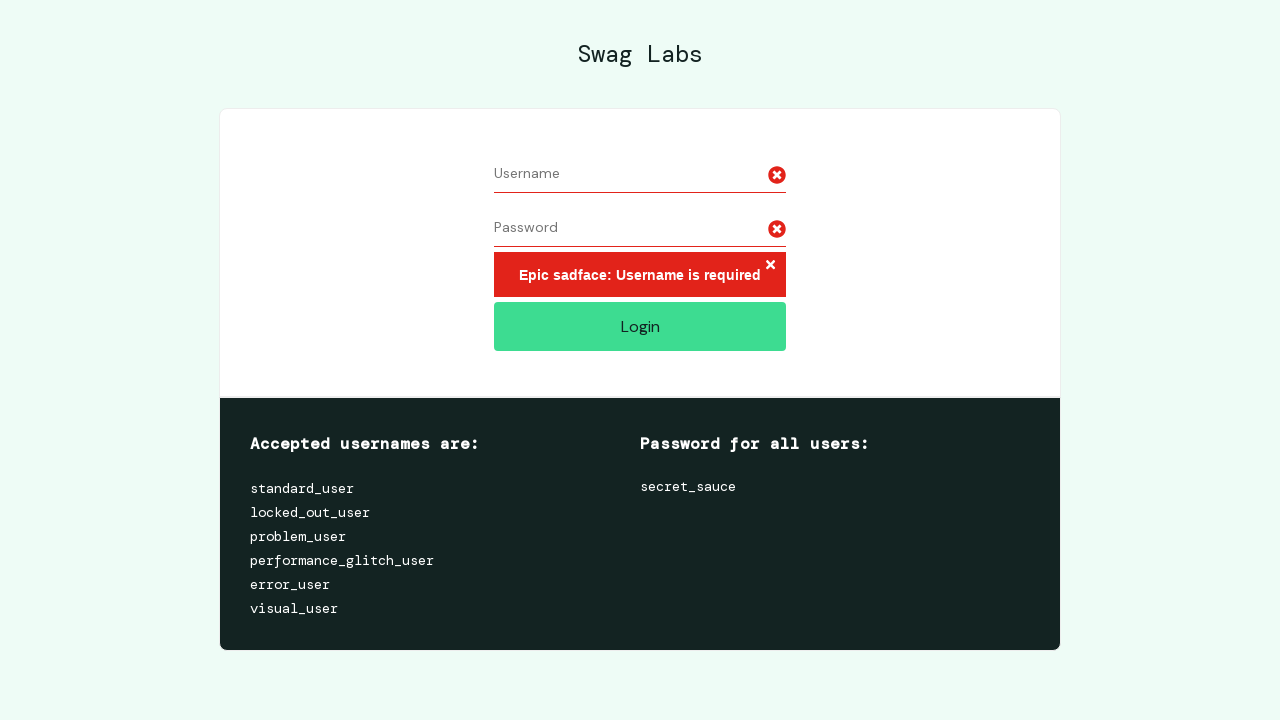

Error message appeared for empty fields
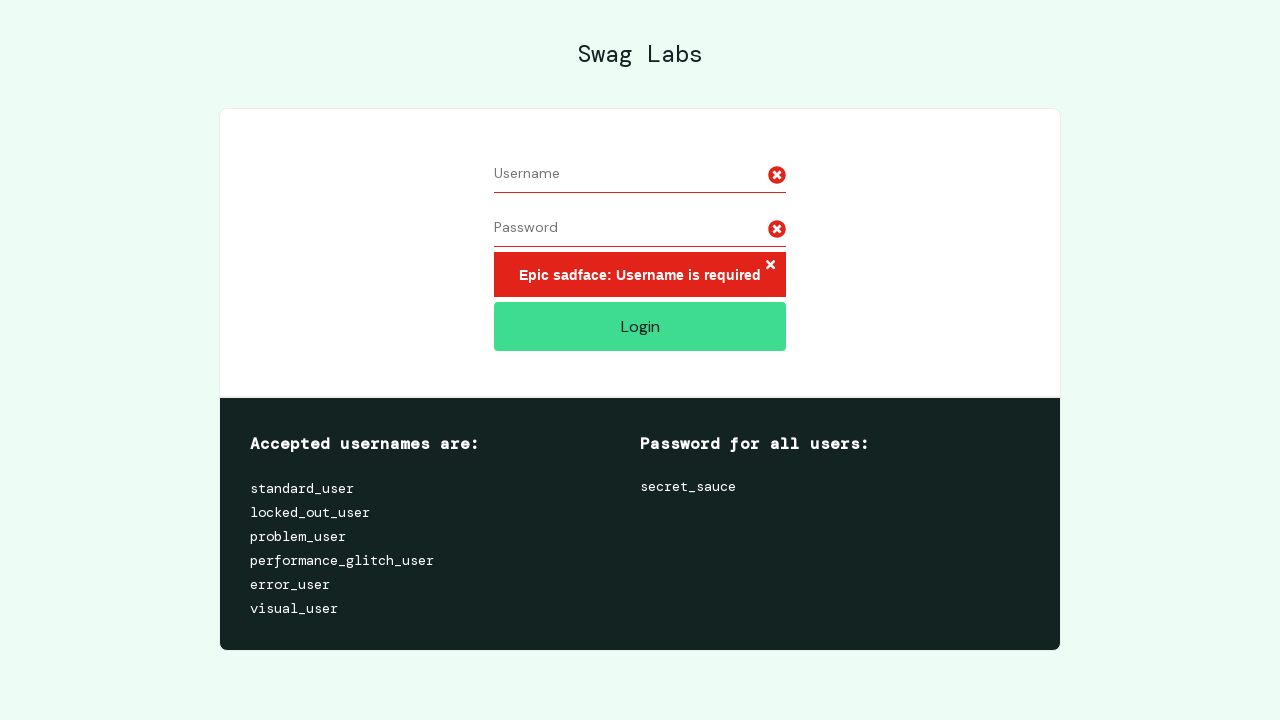

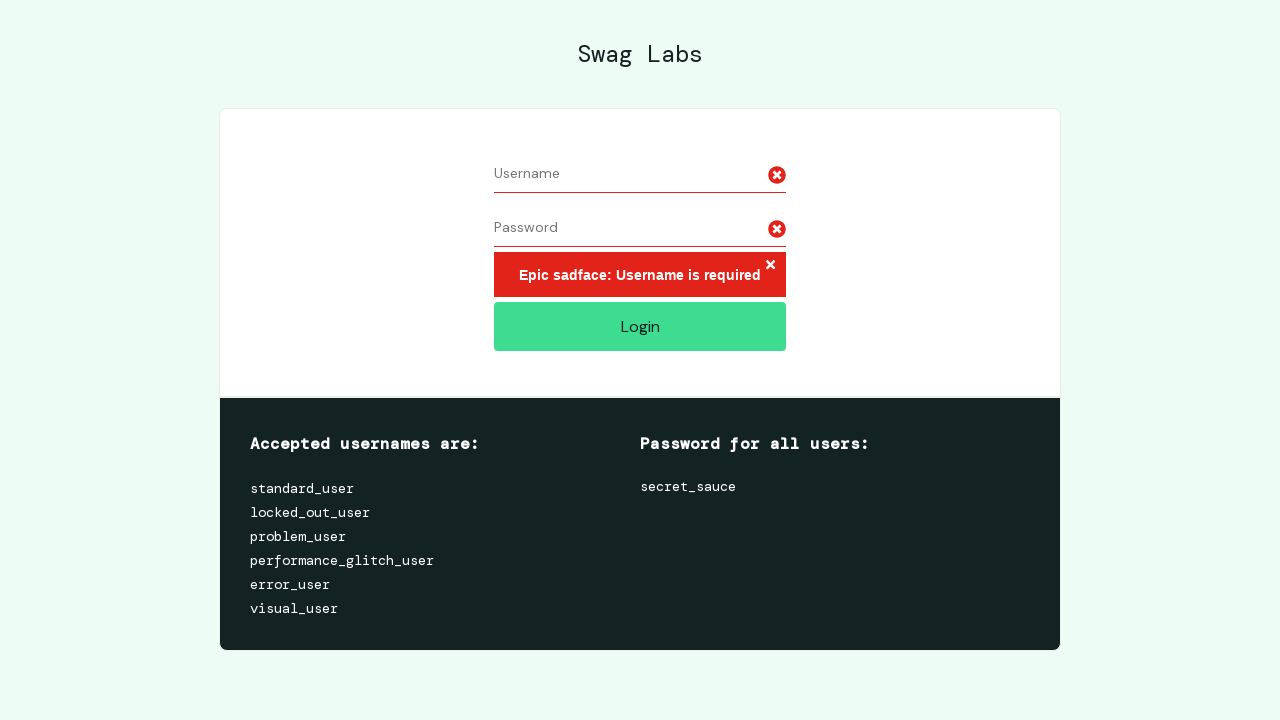